Searches for shoes on an e-commerce site and validates the size chart functionality

Starting URL: https://crio-qkart-frontend-qa.vercel.app/

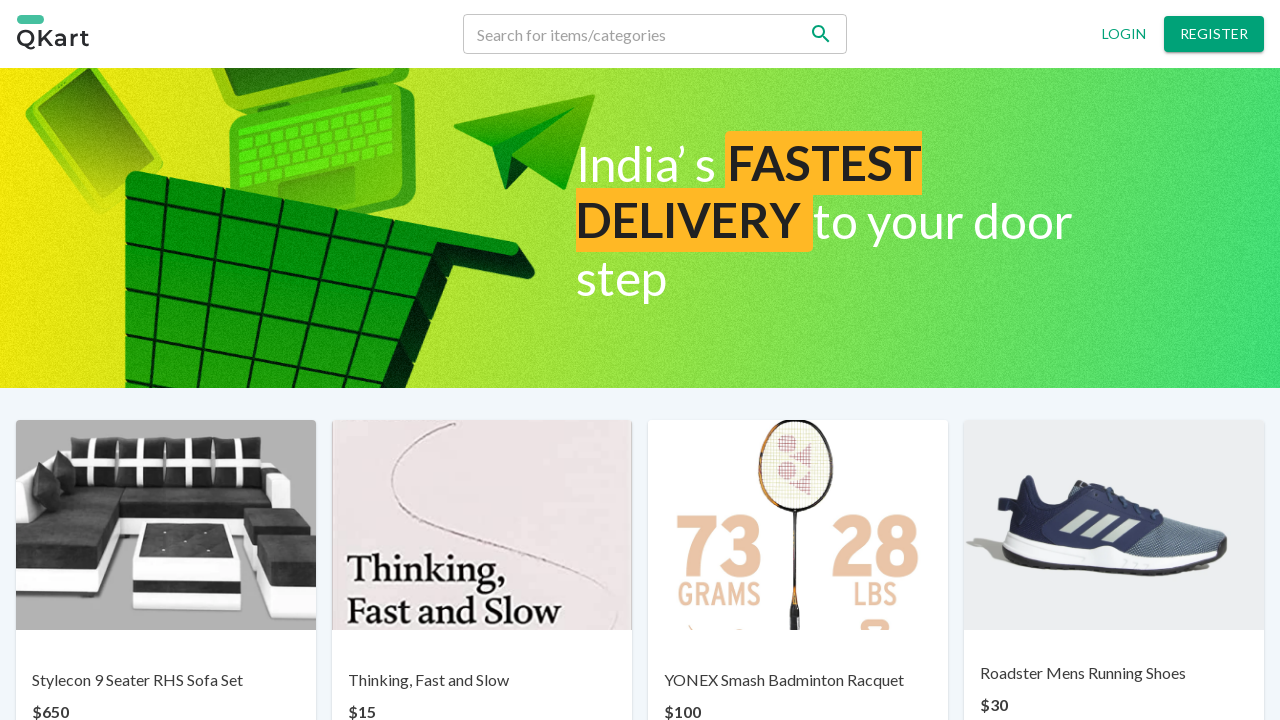

Cleared search box on [name='search'] >> nth=0
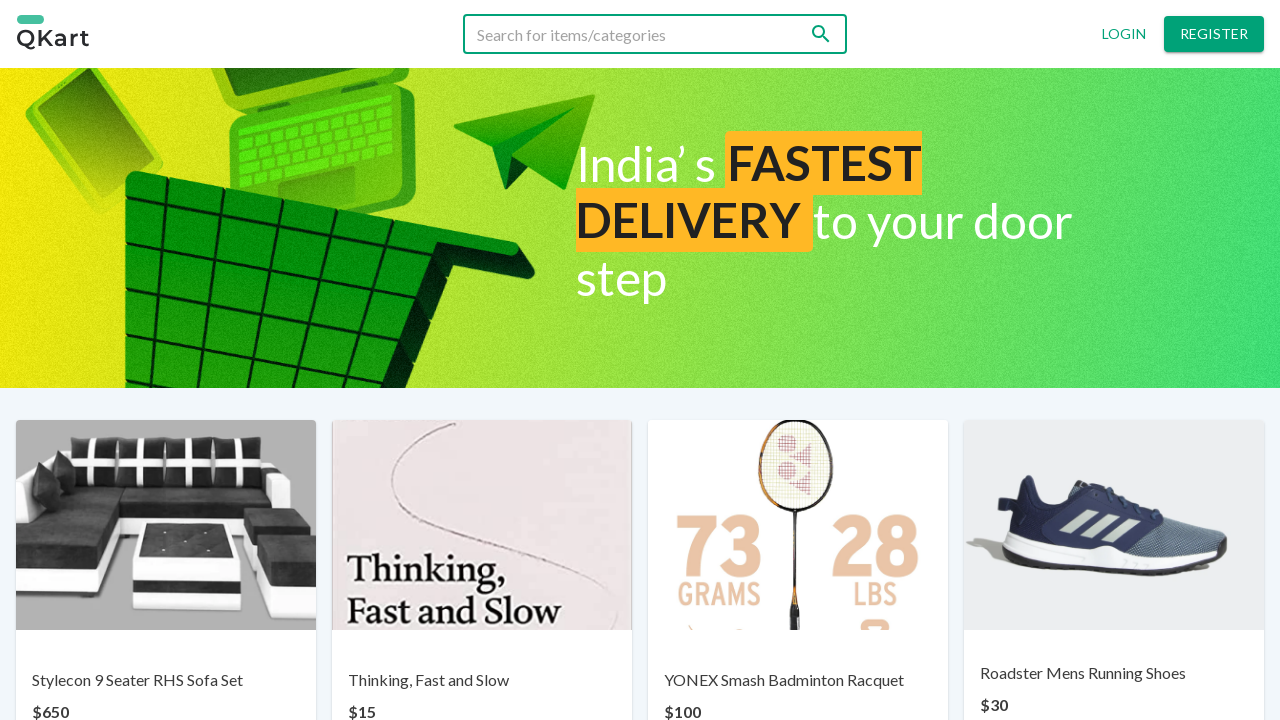

Filled search box with 'shoes' on [name='search'] >> nth=0
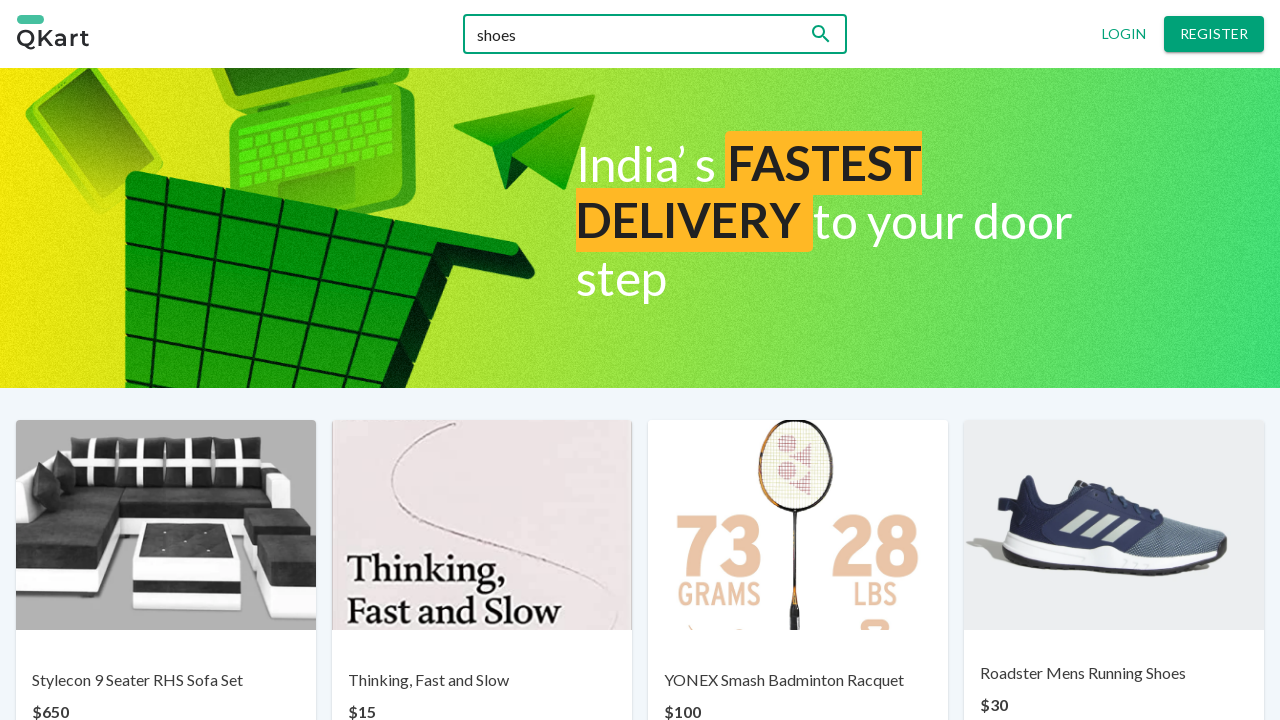

Search results selector appeared
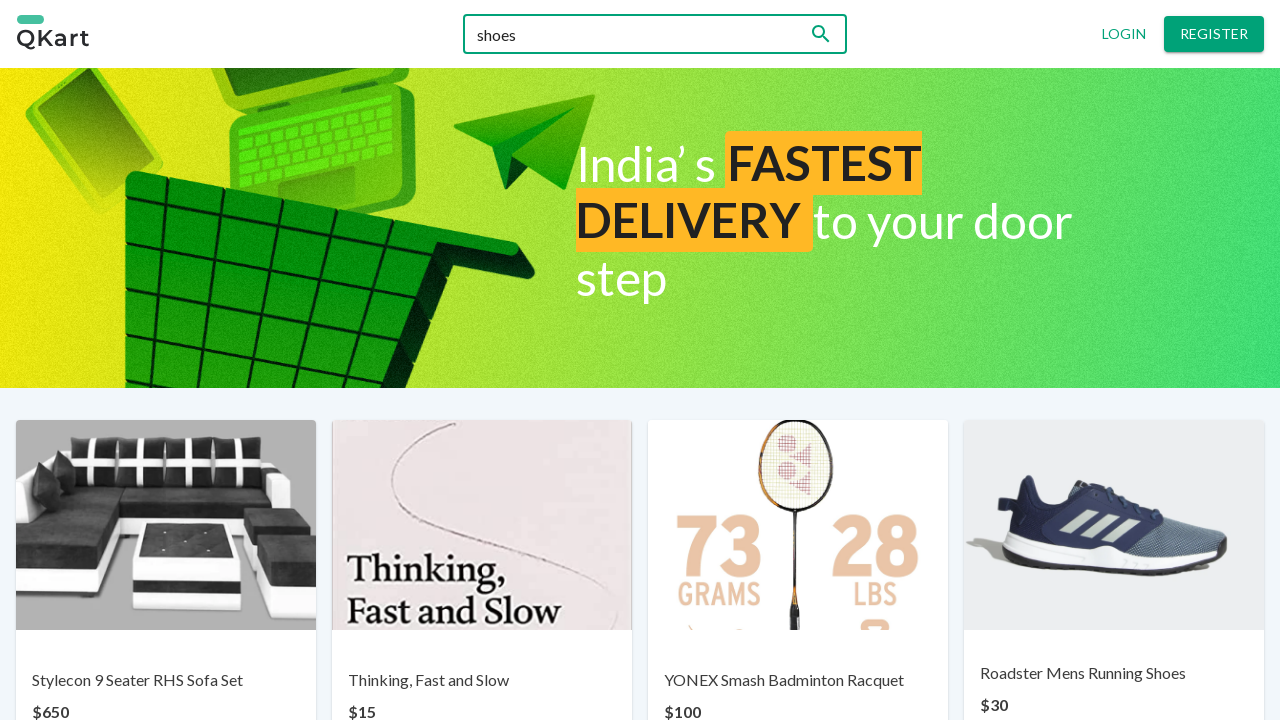

Verified 2 shoe products loaded in search results
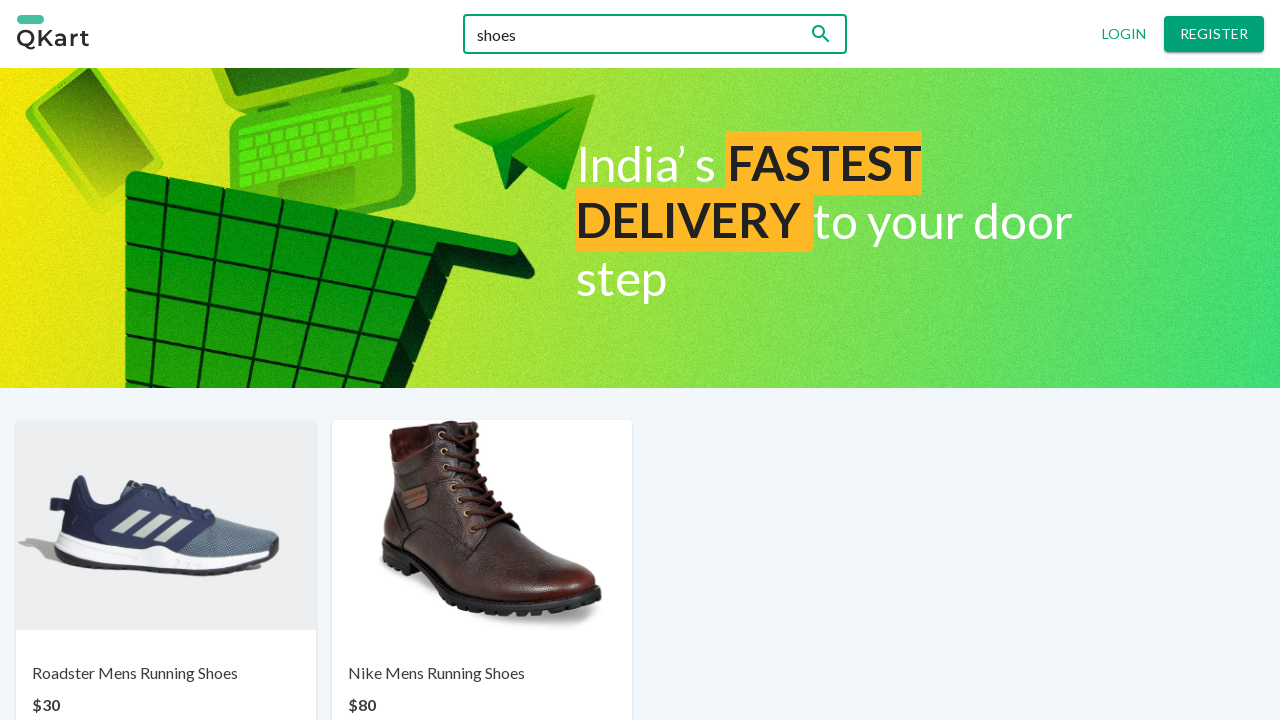

Clicked 'Size chart' button at (201, 405) on button:text('Size chart')
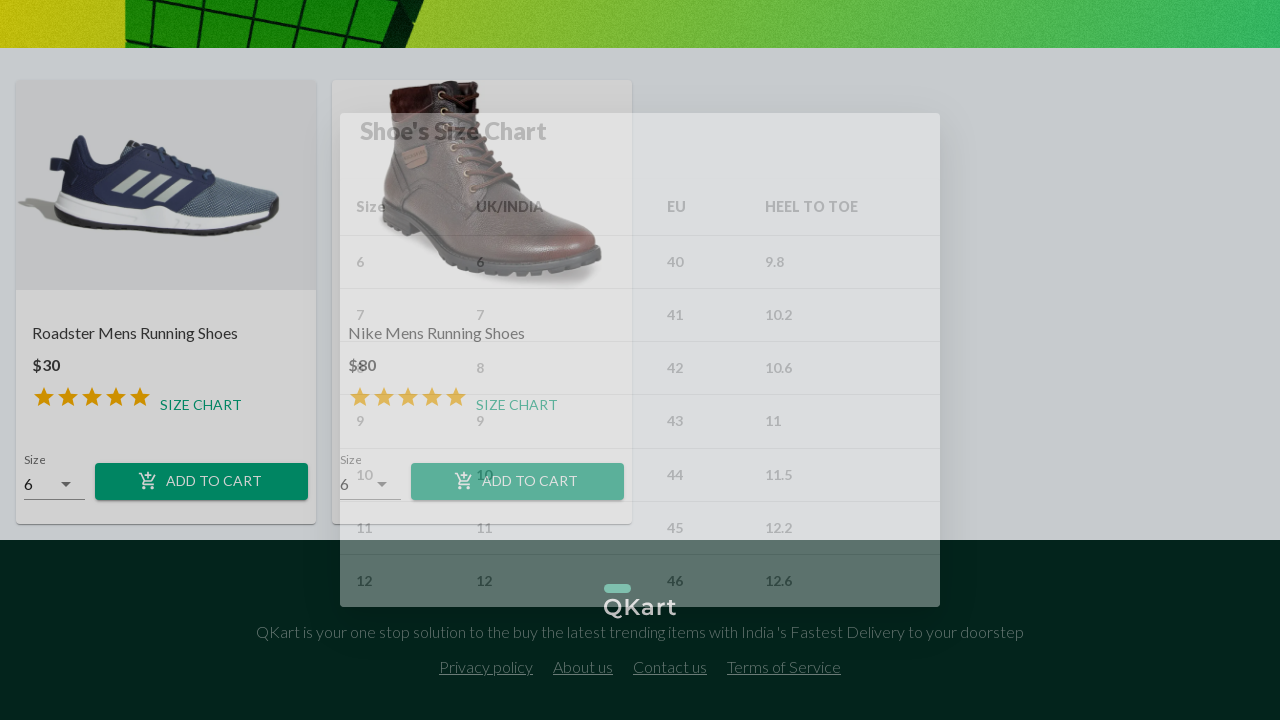

Size chart modal appeared with 'Shoe's Size Chart' heading
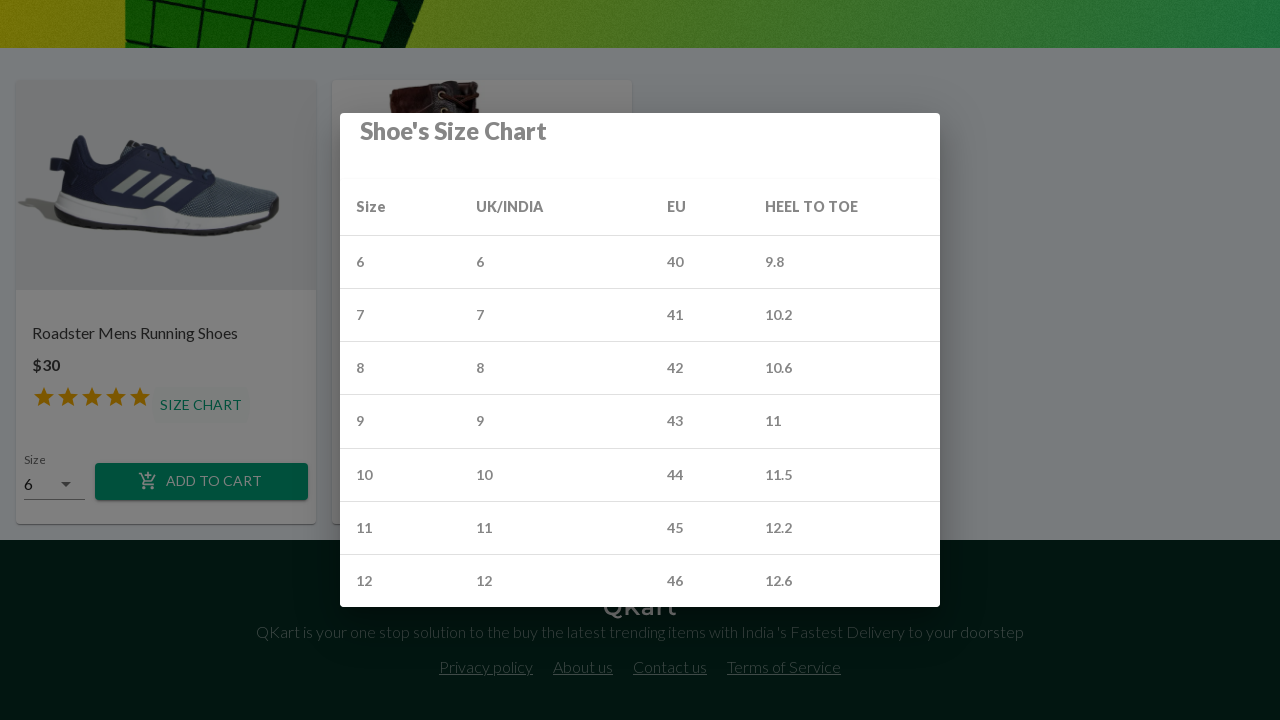

Retrieved India shoe sizes from size chart
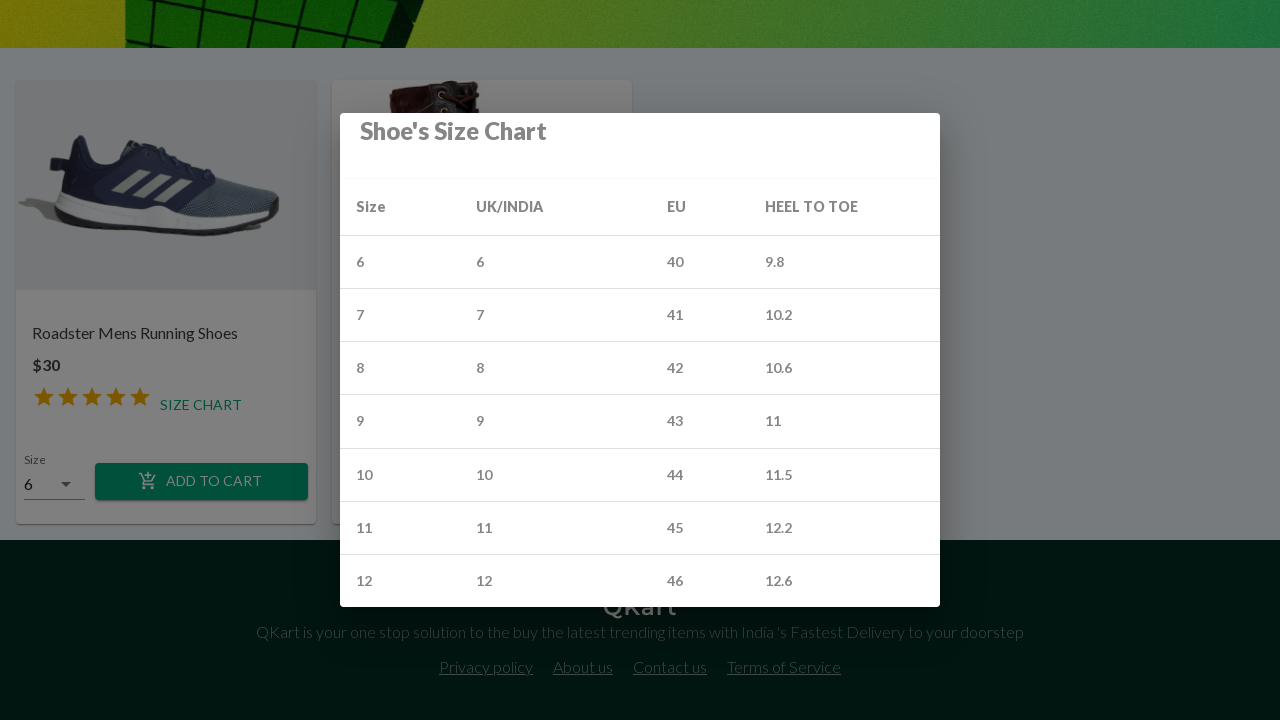

Retrieved UK shoe sizes from size chart
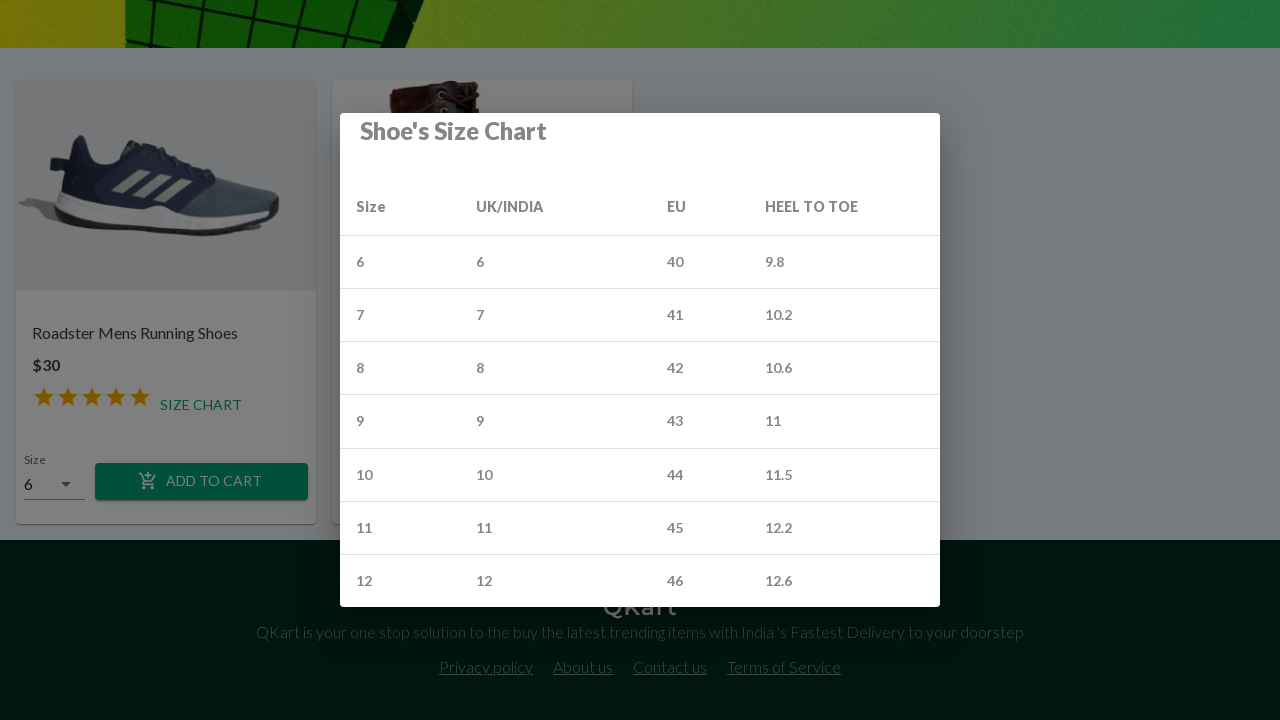

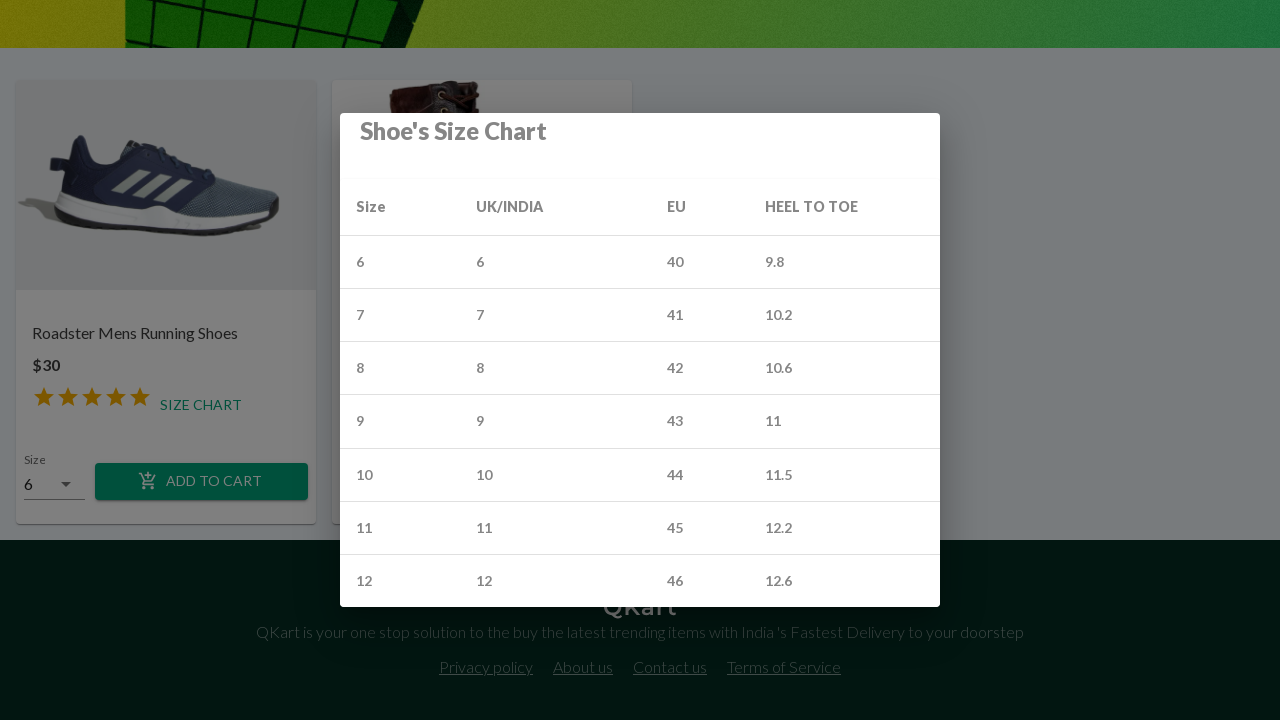